Tests window handling functionality by expanding a section on a course content page, clicking a link that opens a new tab/window, and switching to that new window.

Starting URL: http://greenstech.in/selenium-course-content.html

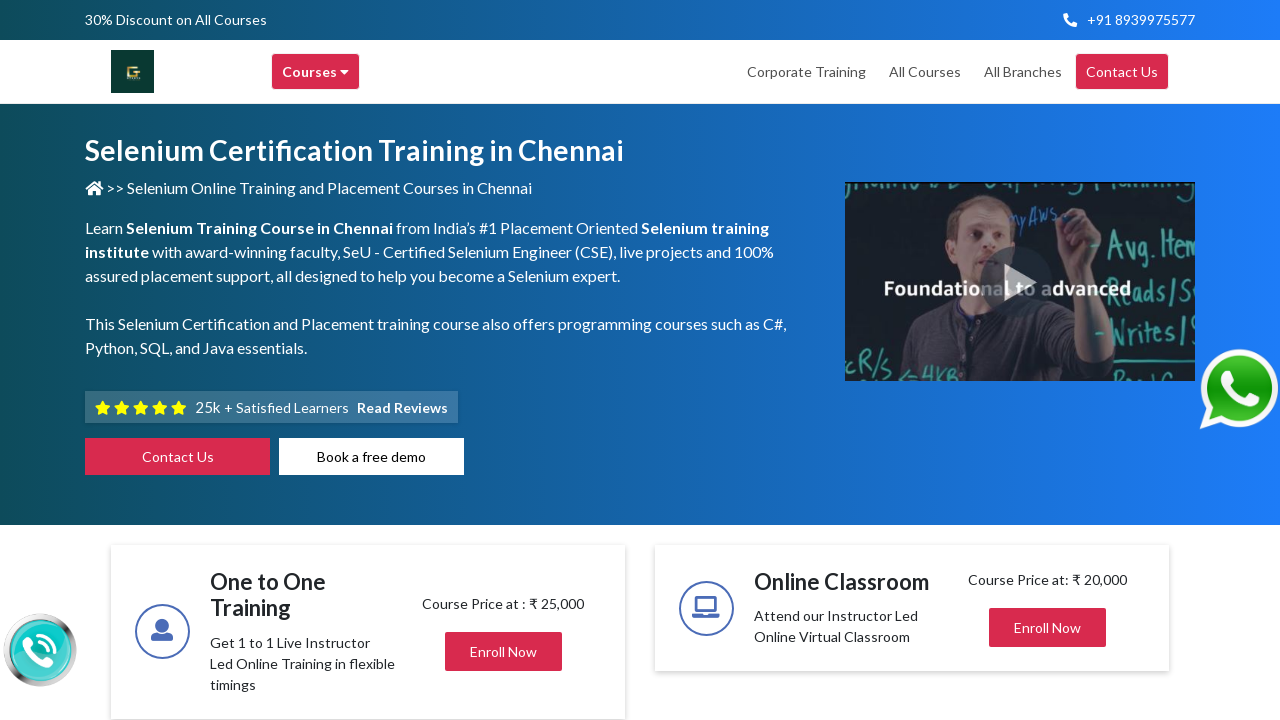

Clicked the 8th expand button (plus icon) to expand course section at (1048, 360) on (//i[@class='fas fa-plus']/parent::div)[8]
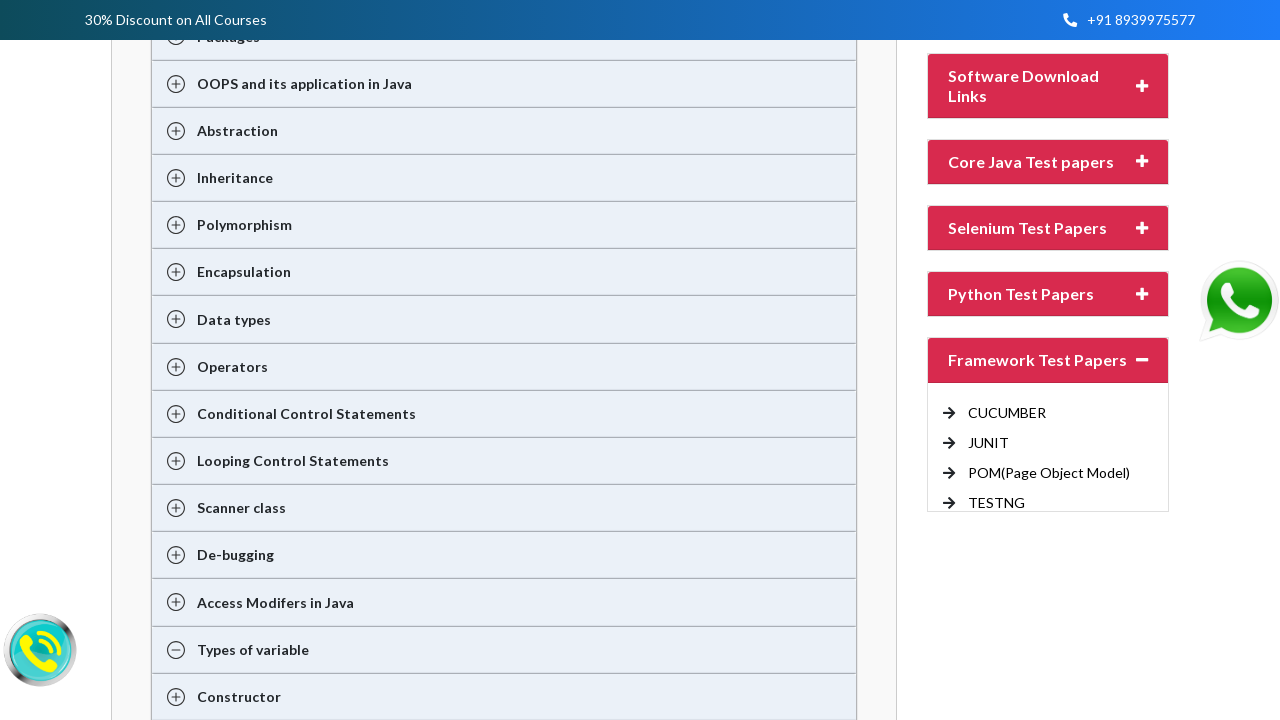

Waited 2 seconds for course section content to expand
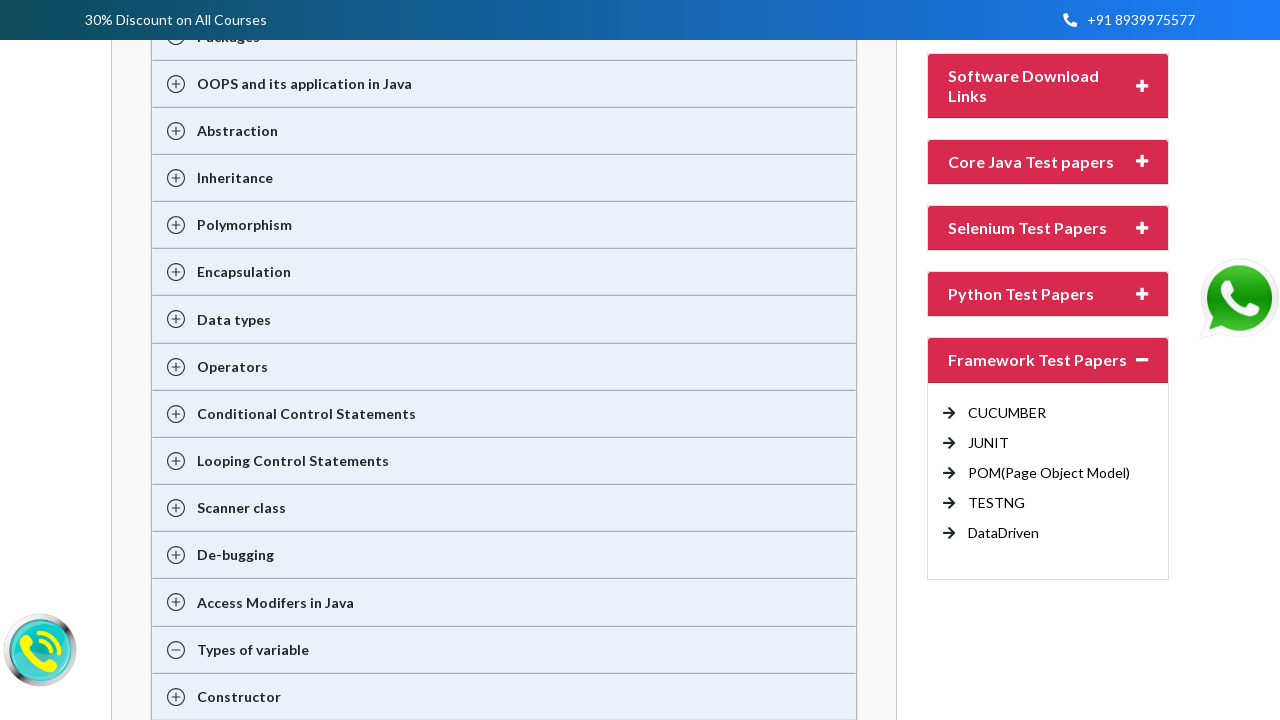

Clicked TESTNG link which opened a new tab/window at (996, 502) on xpath=//a[text()=' TESTNG']
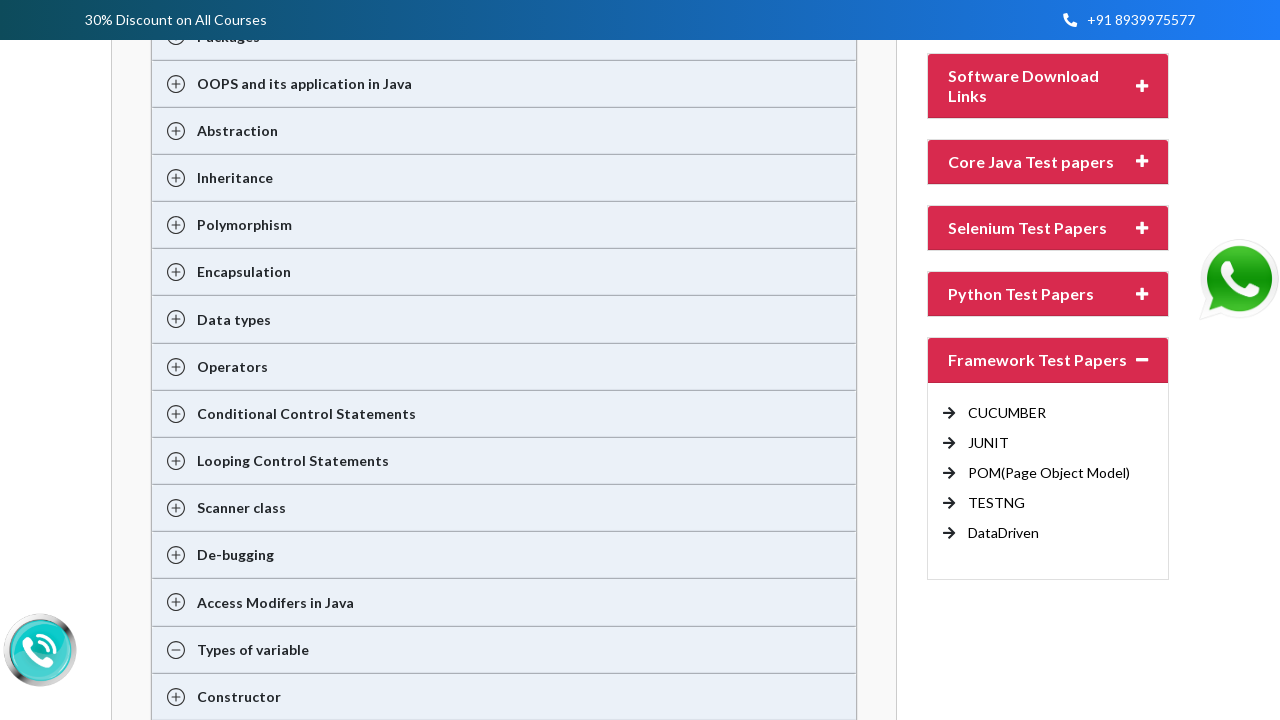

Captured the new page/tab that was opened
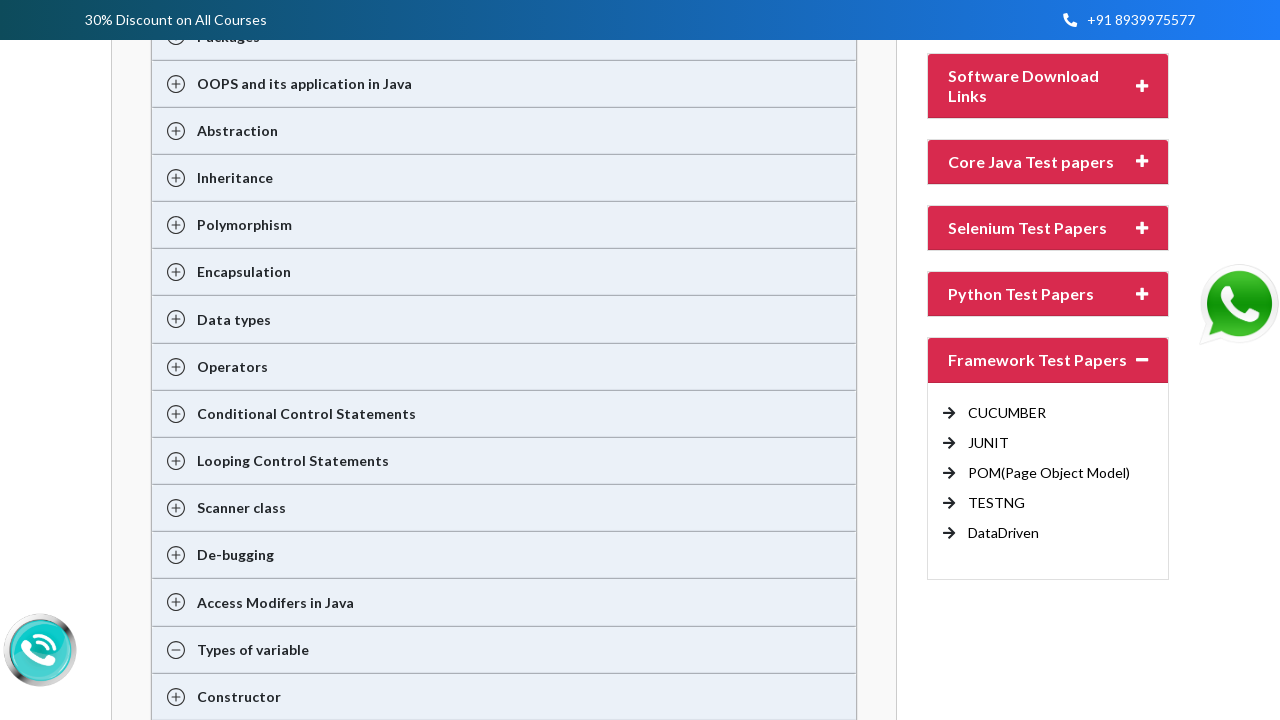

New page loaded successfully and switched to new window context
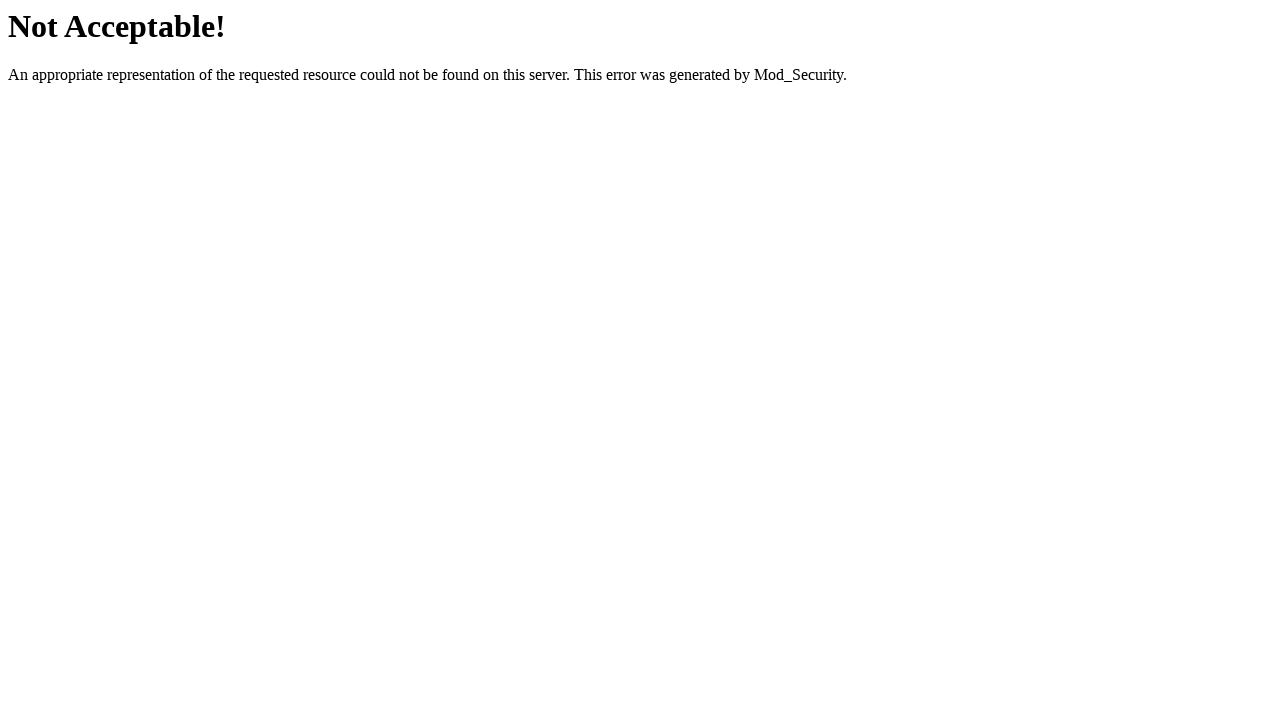

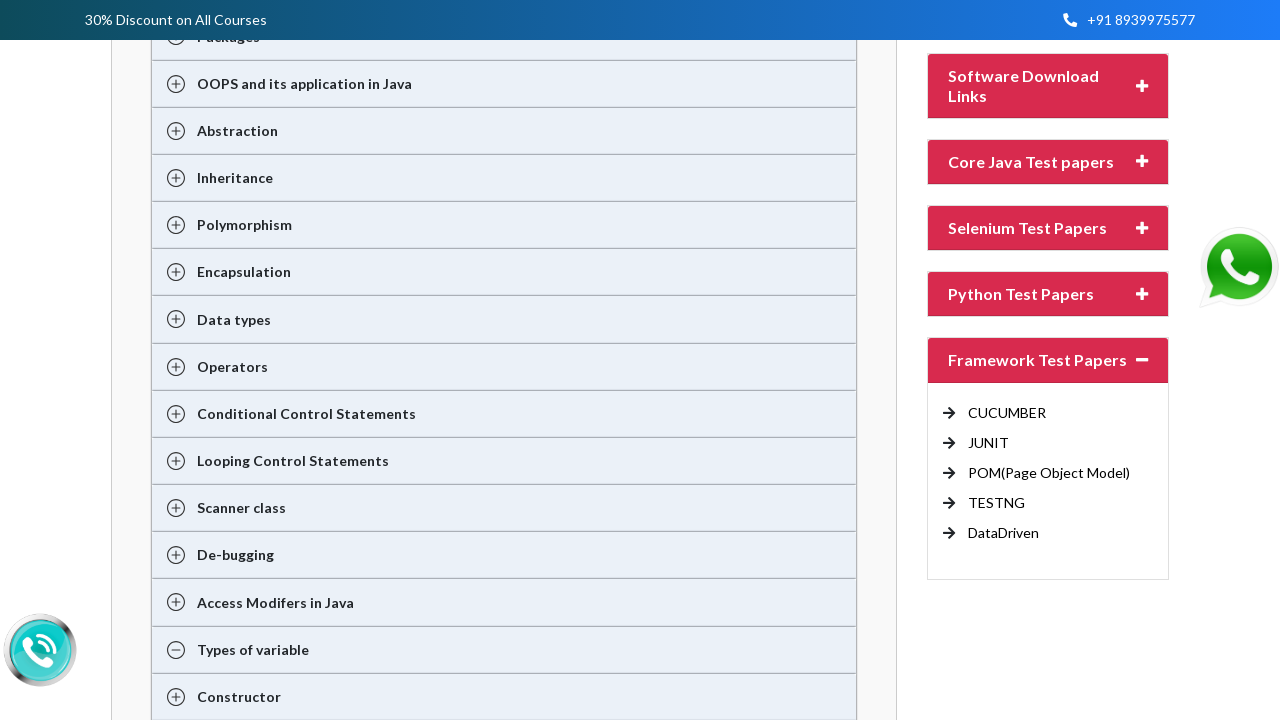